Opens a YouTube video page and verifies it loads successfully

Starting URL: https://www.youtube.com/watch?v=dQw4w9WgXcQ

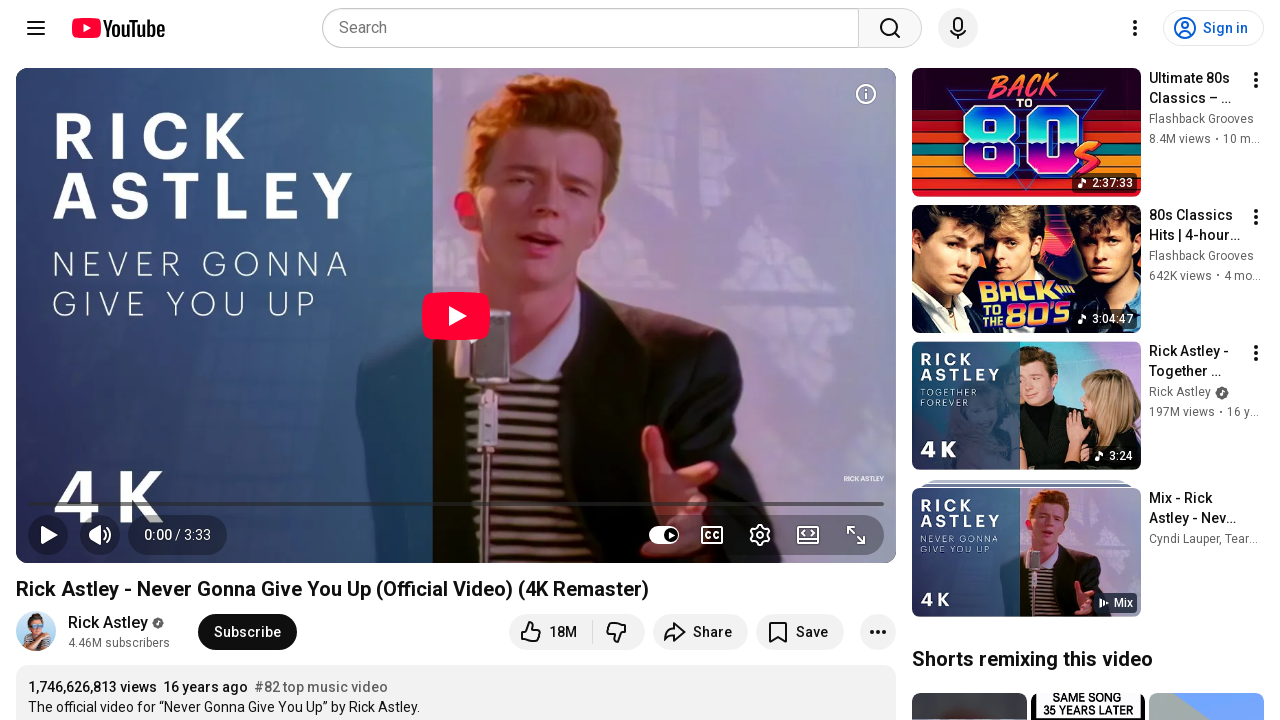

Navigated to YouTube video page (Rick Roll video)
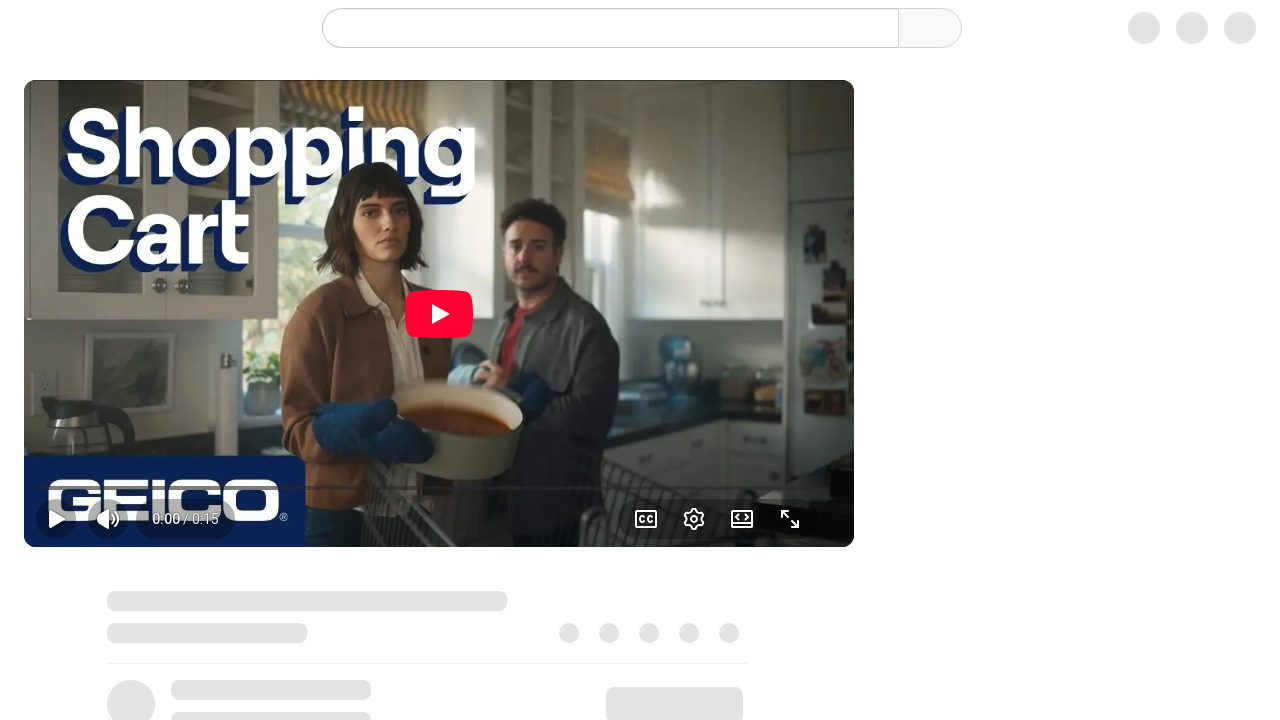

Video player element loaded successfully
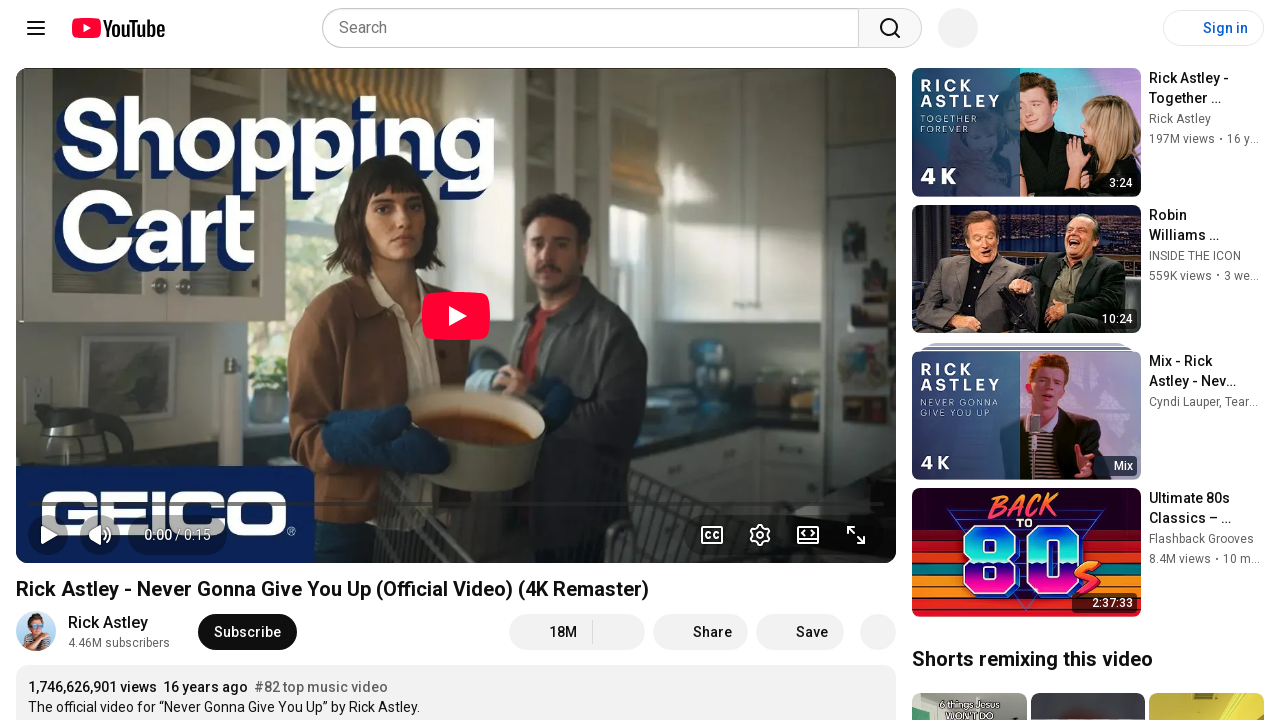

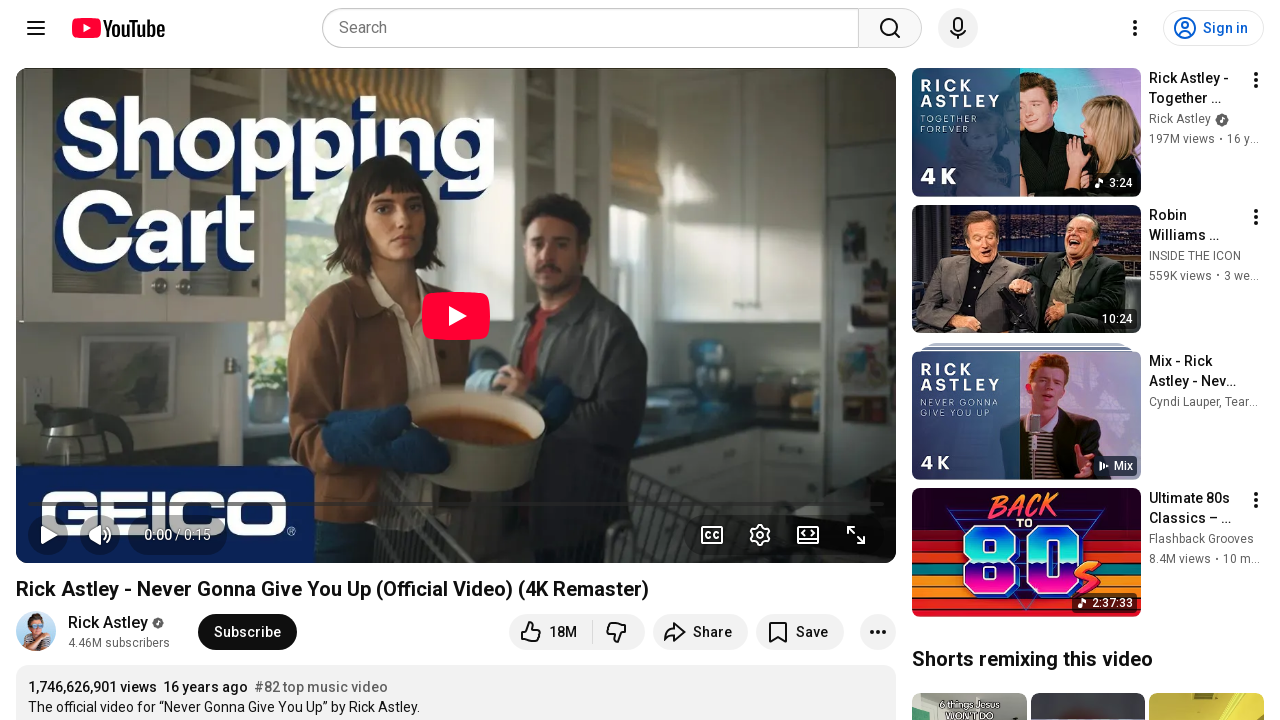